Tests dropdown selection functionality on OrangeHRM trial signup form by selecting a country from the dropdown menu

Starting URL: https://www.orangehrm.com/orangehrm-30-day-trial/

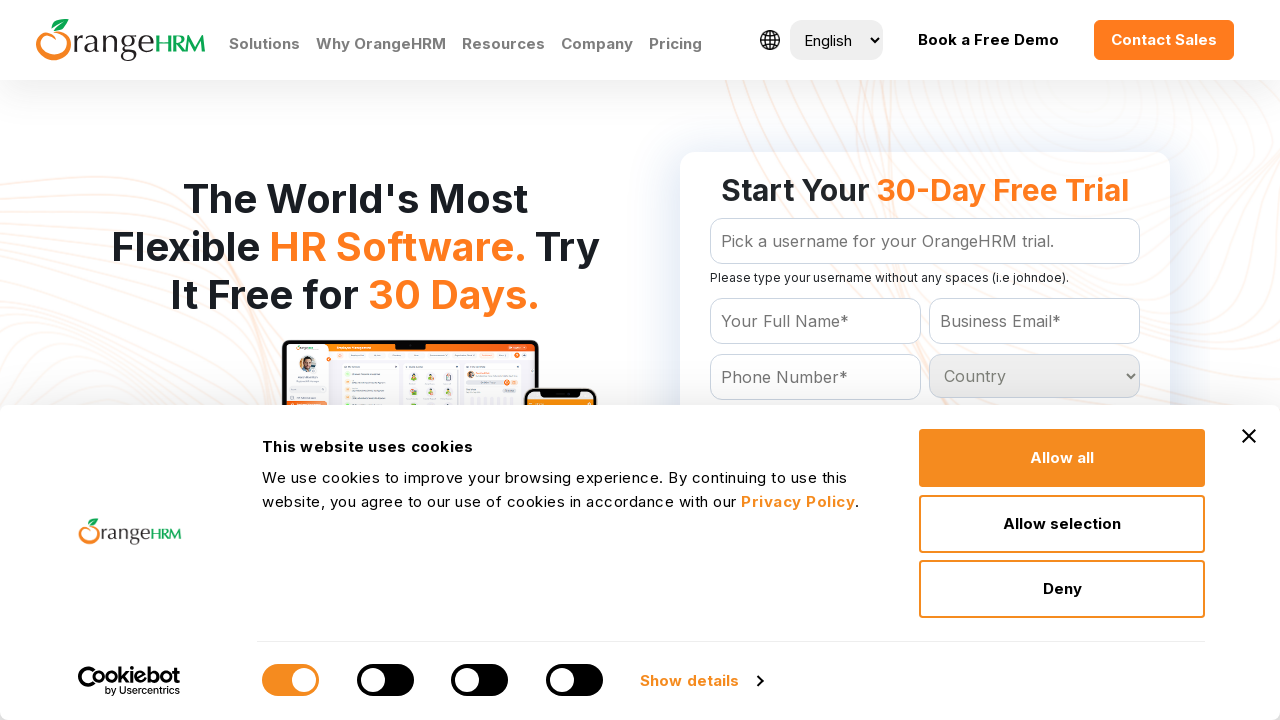

Navigated to OrangeHRM 30-day trial signup form
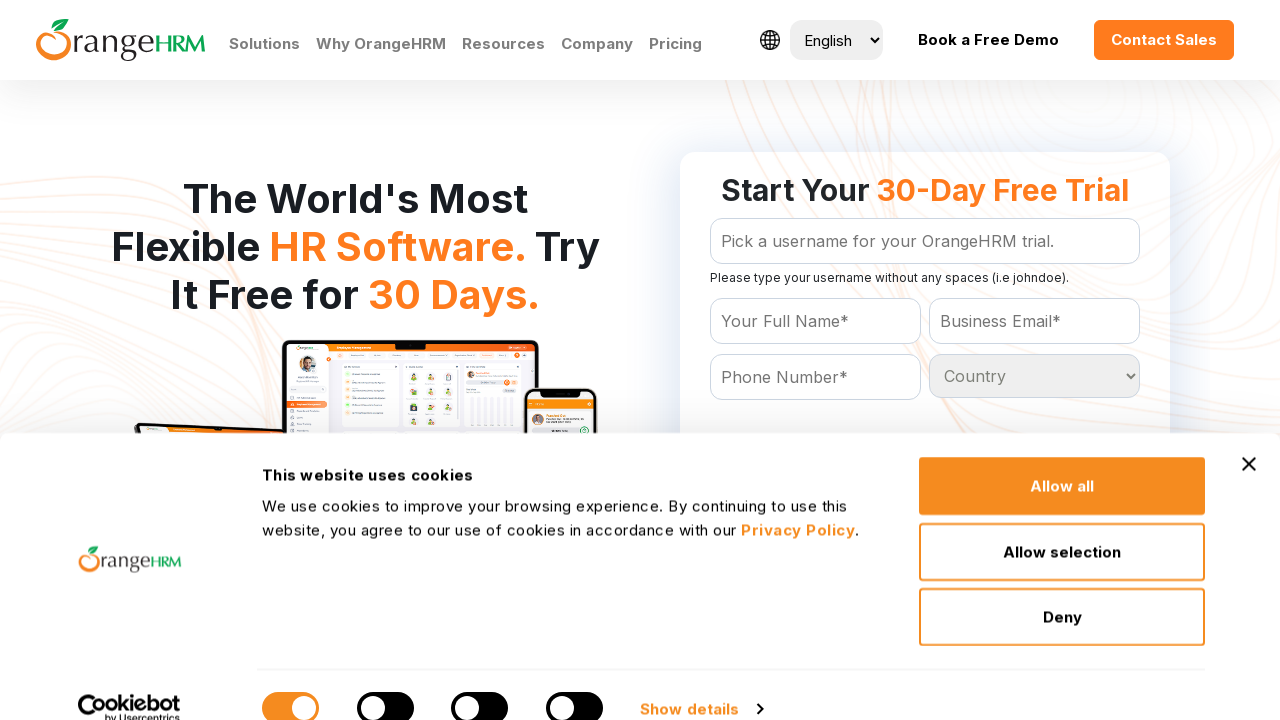

Selected 'India' from country dropdown menu on #Form_getForm_Country
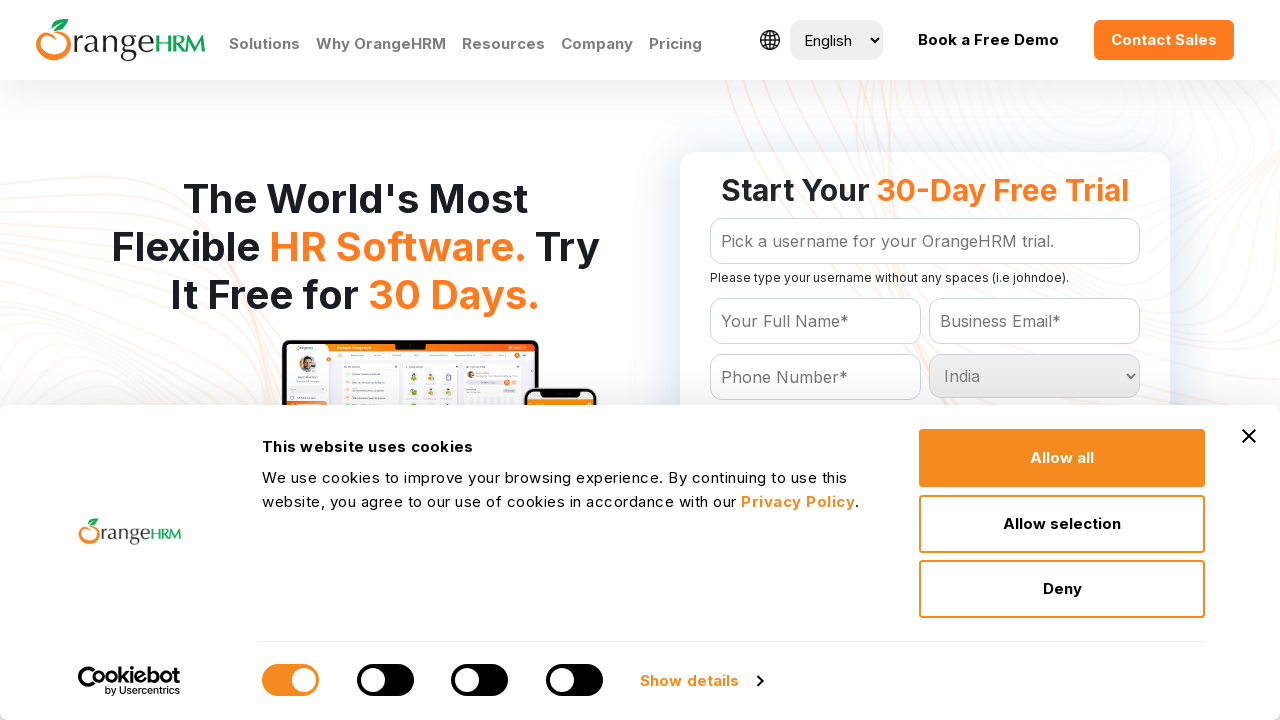

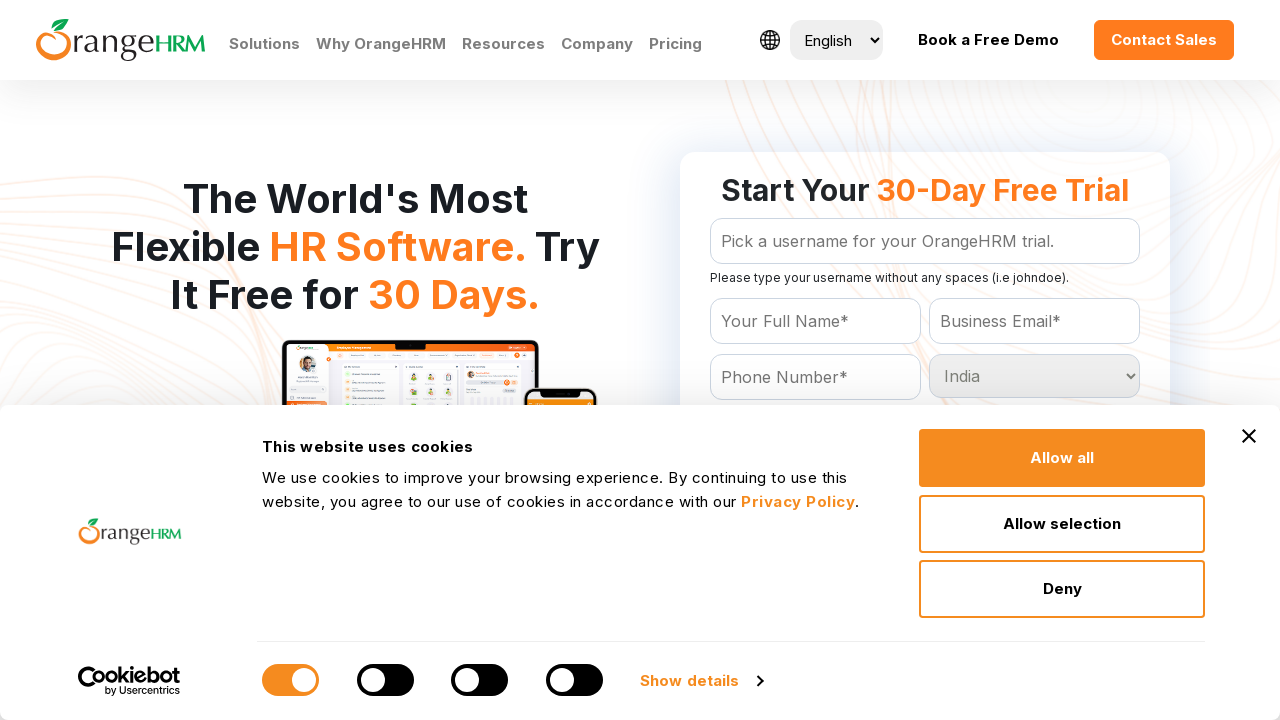